A minimal test that navigates to the OrangeHRM demo site and waits for the page to load, verifying the site is accessible.

Starting URL: https://opensource-demo.orangehrmlive.com/

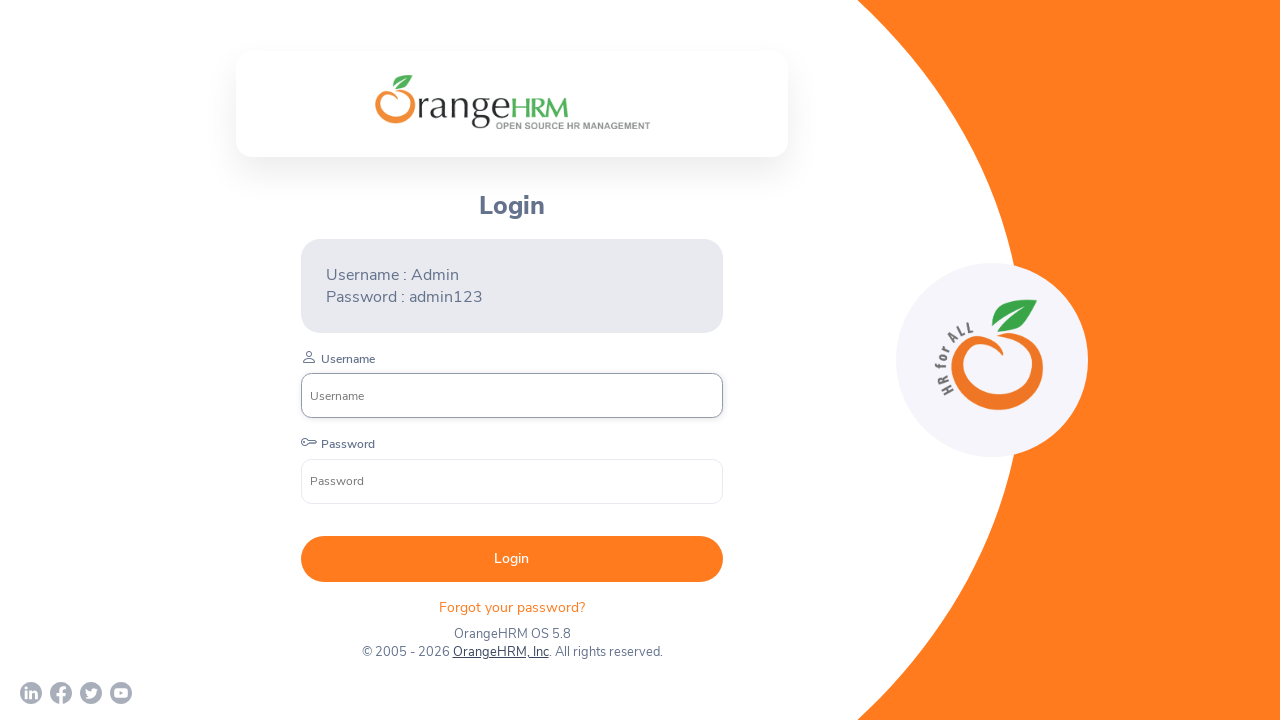

Navigated to OrangeHRM demo site
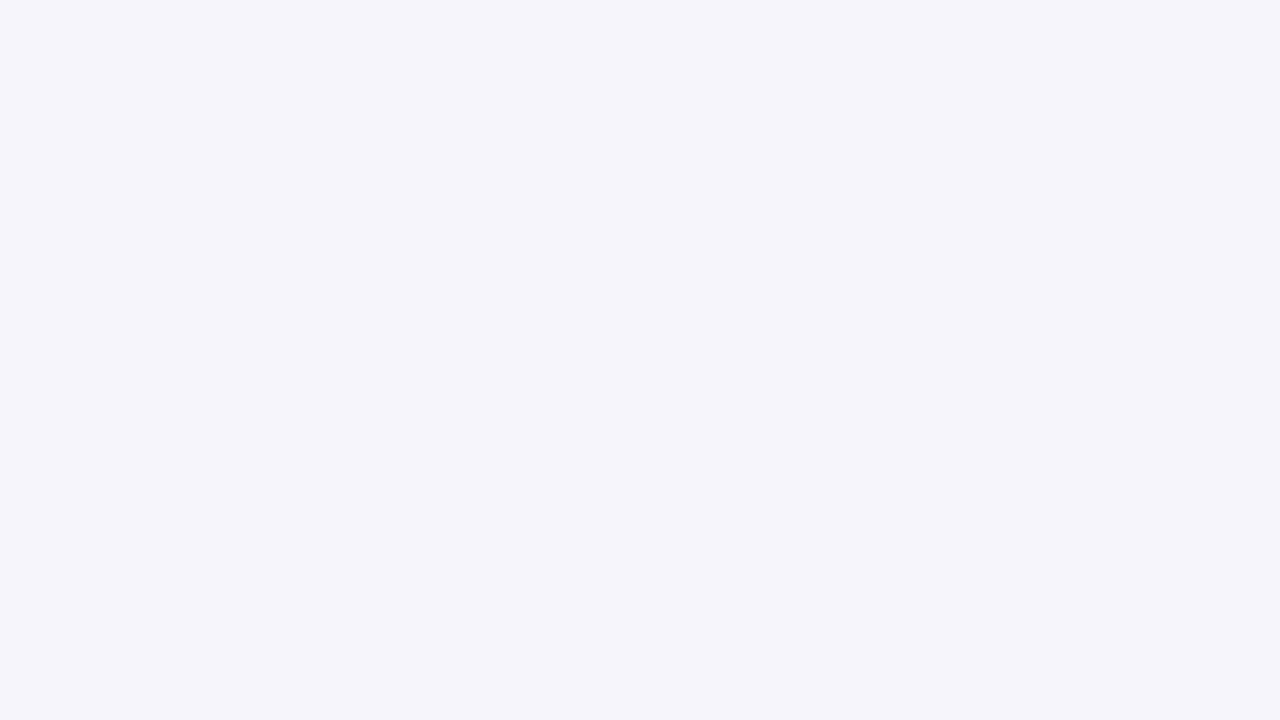

Page DOM content loaded
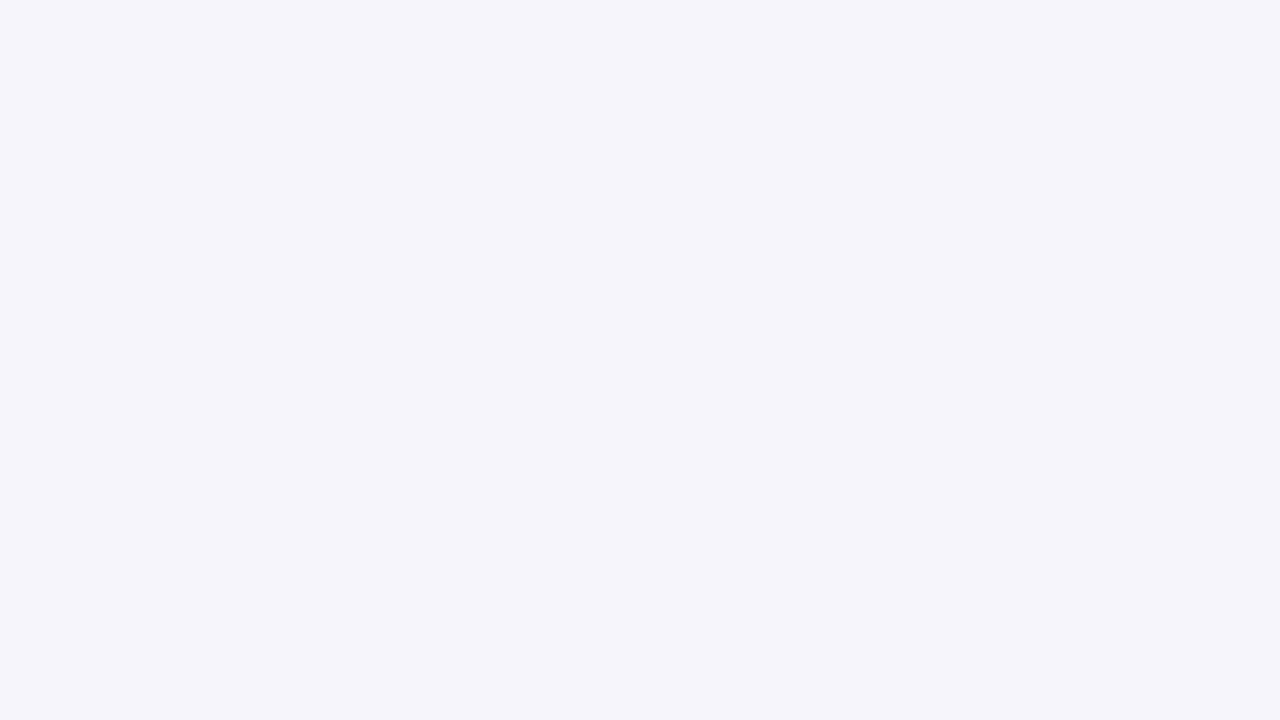

Page body element is visible - site is accessible
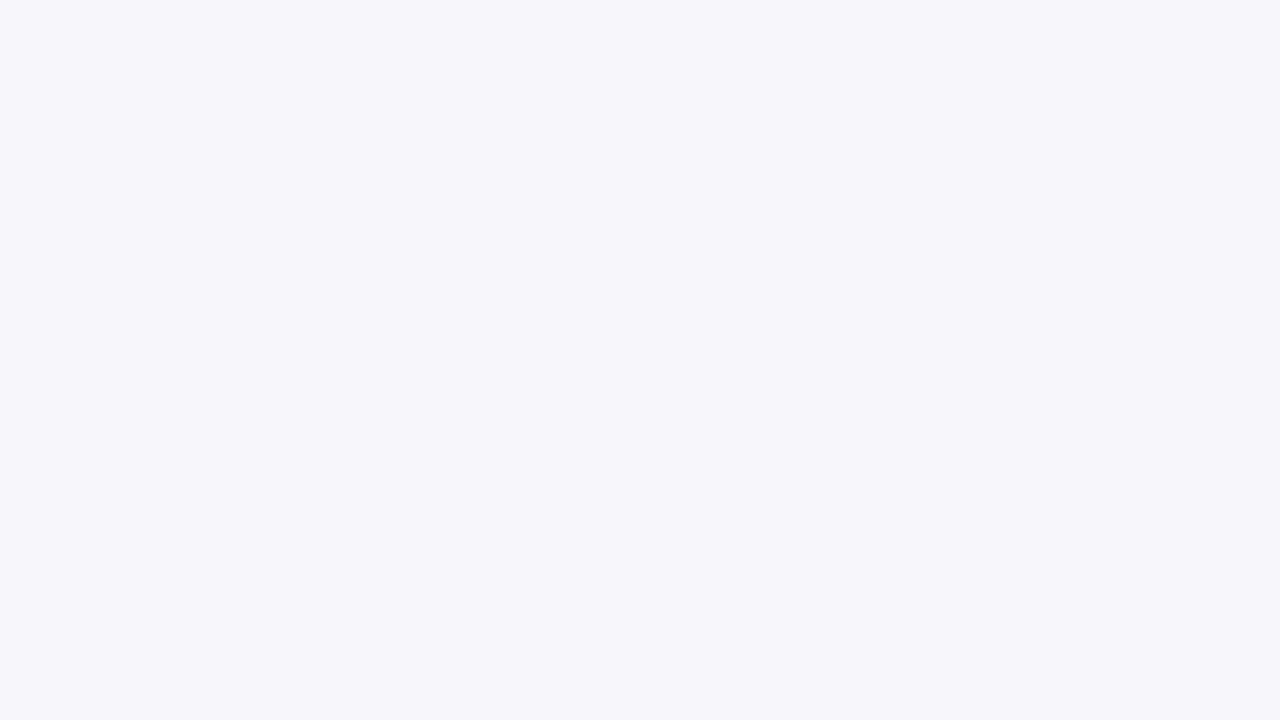

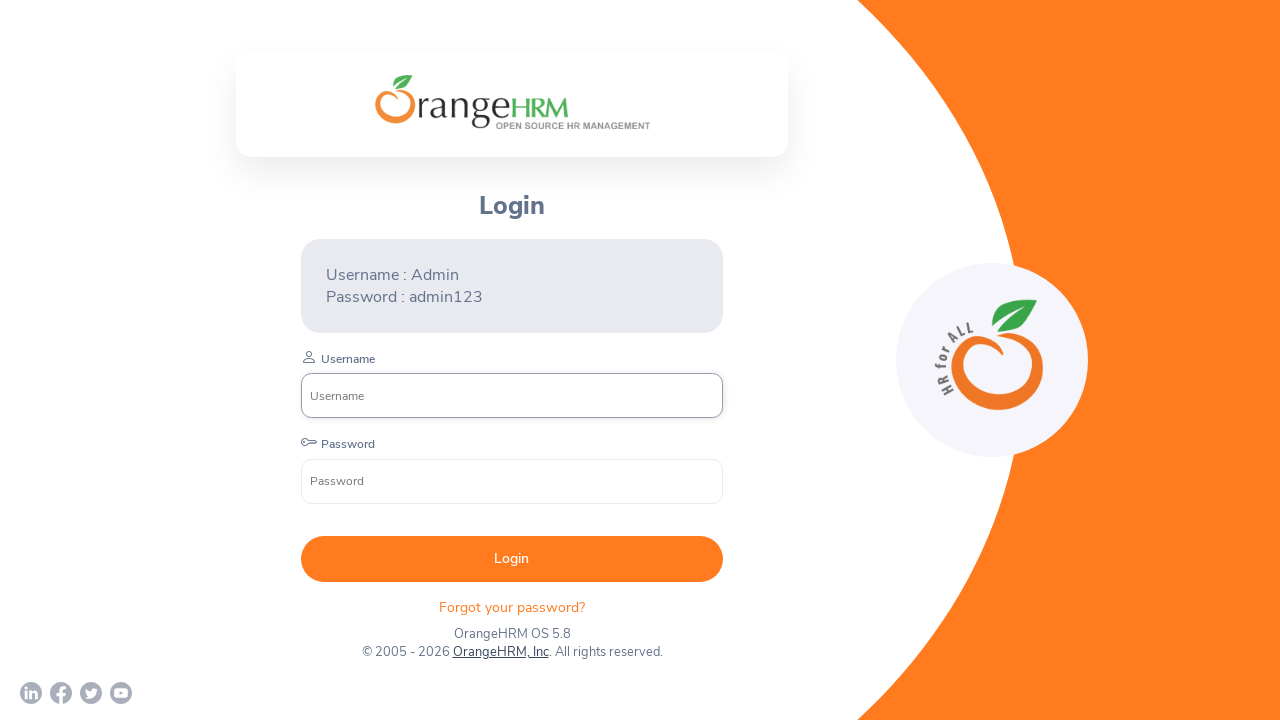